Tests jQuery UI draggable functionality by dragging an element to a new position within an iframe

Starting URL: https://jqueryui.com/draggable/

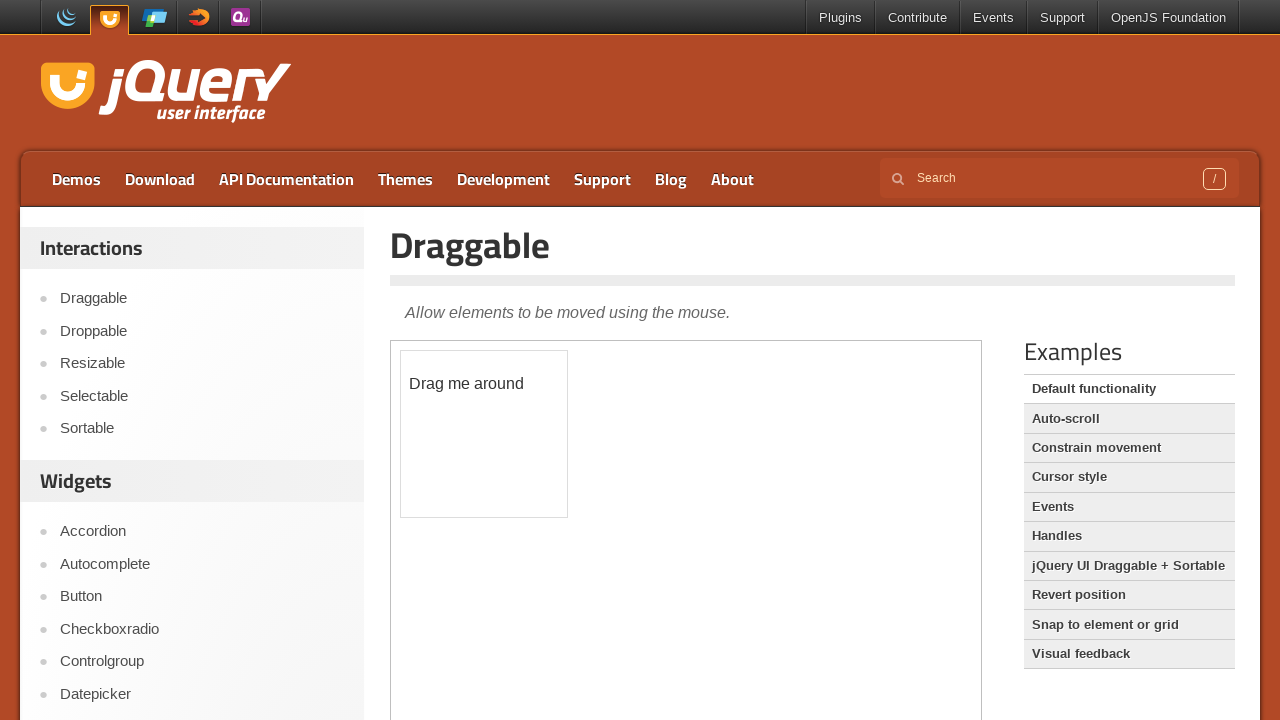

Located iframe containing draggable element
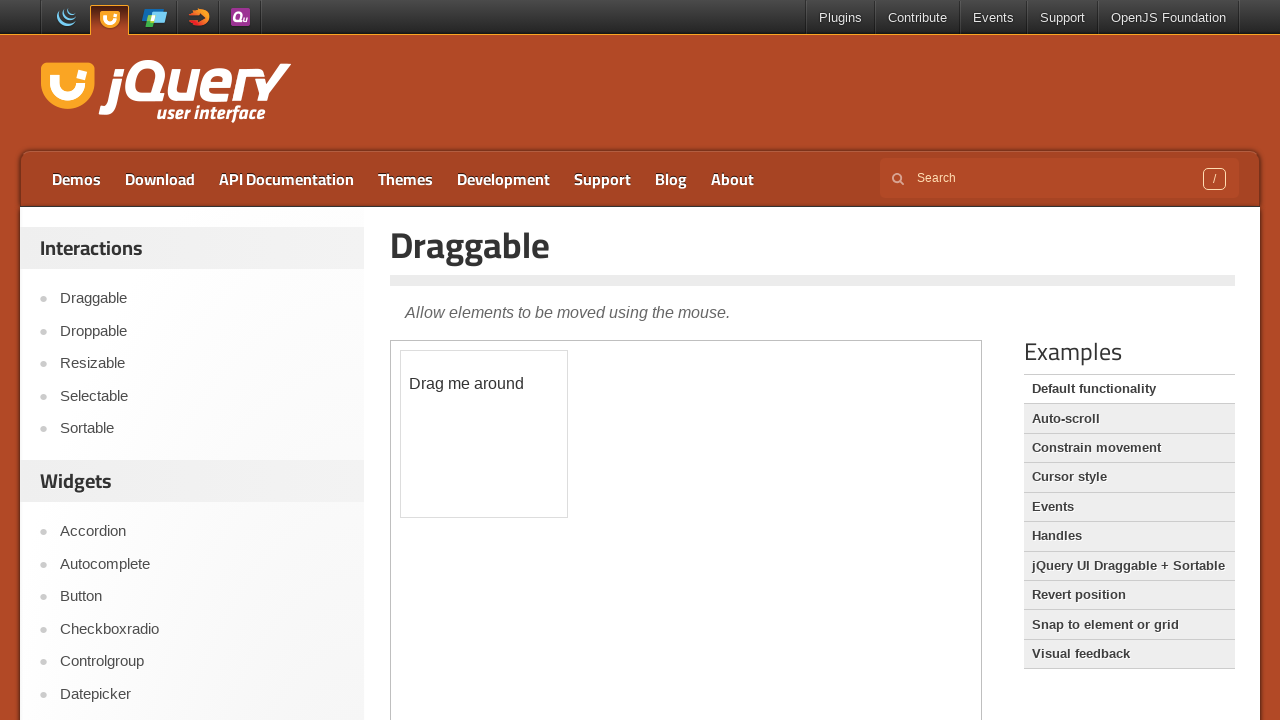

Located #draggable element within iframe
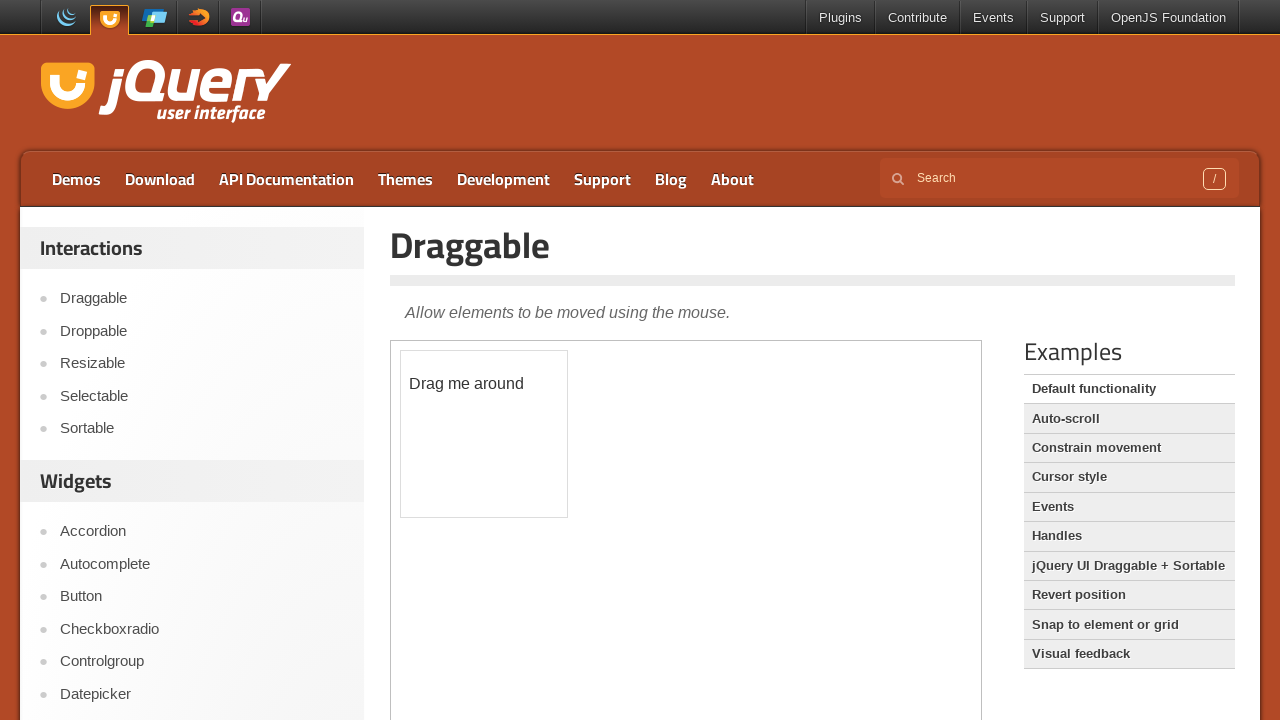

Retrieved bounding box of draggable element
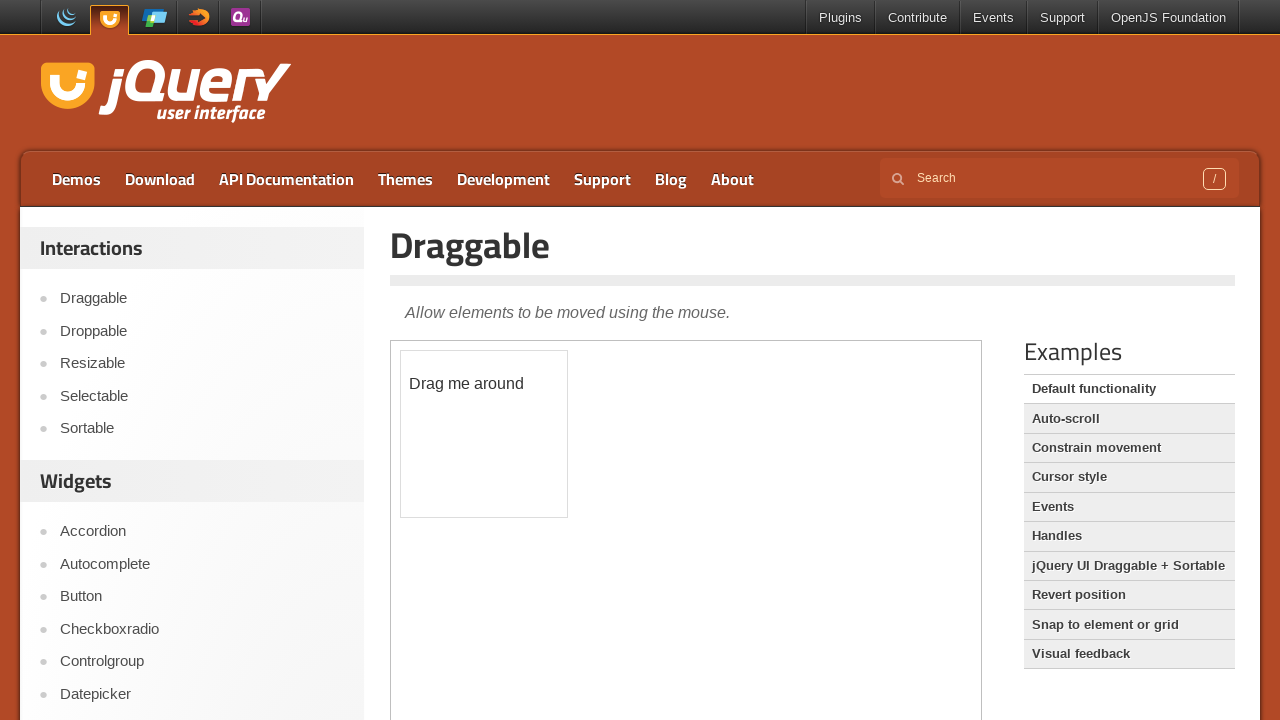

Moved mouse to center of draggable element at (484, 434)
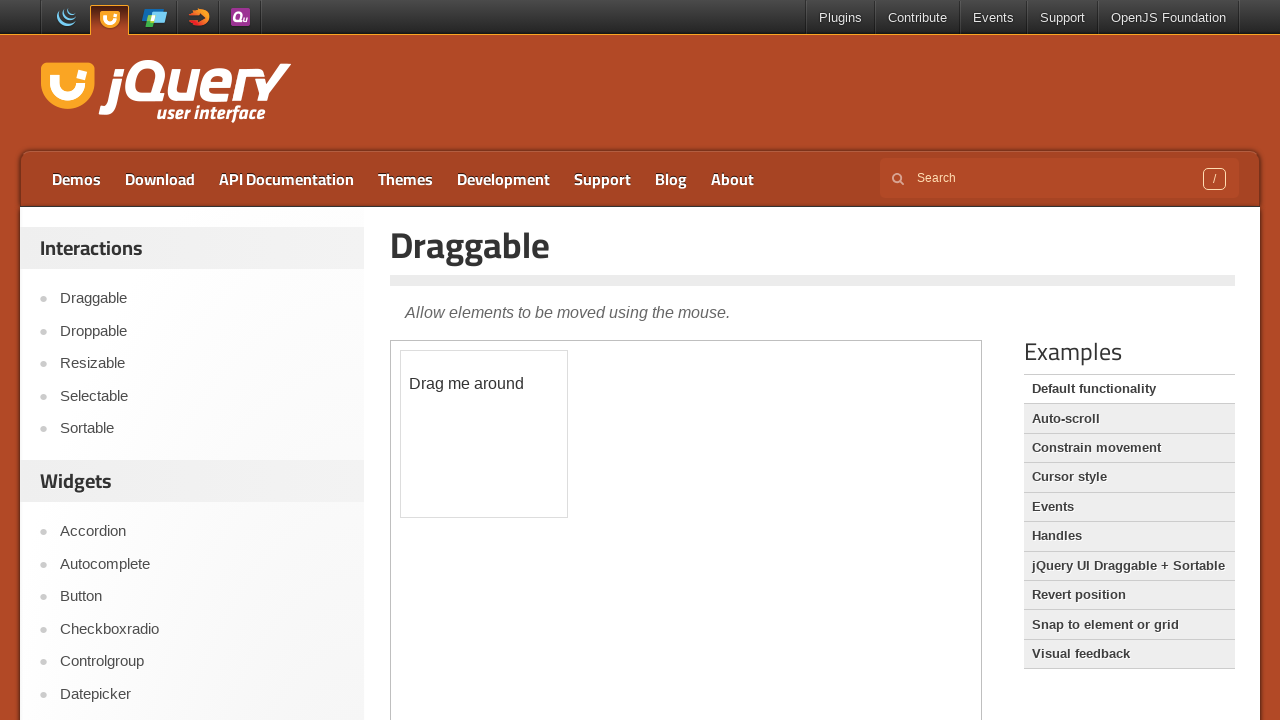

Pressed mouse button down to start dragging at (484, 434)
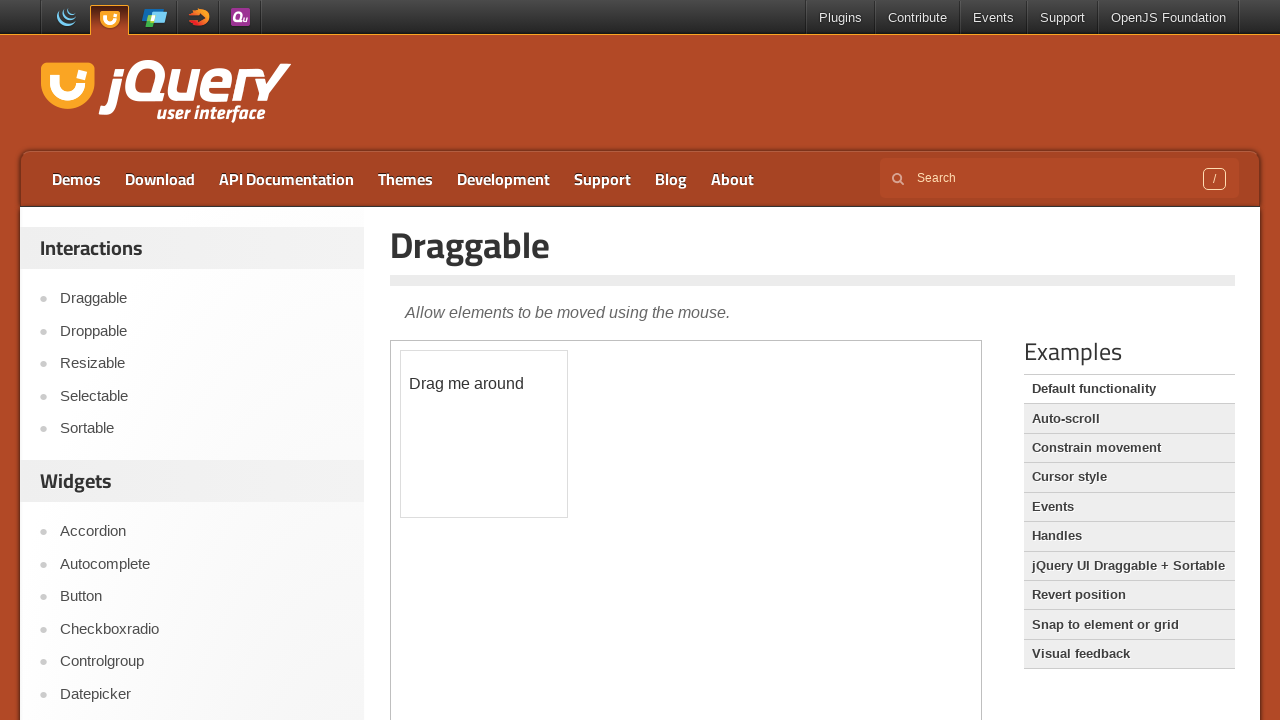

Dragged element 100 pixels right and 100 pixels down at (584, 534)
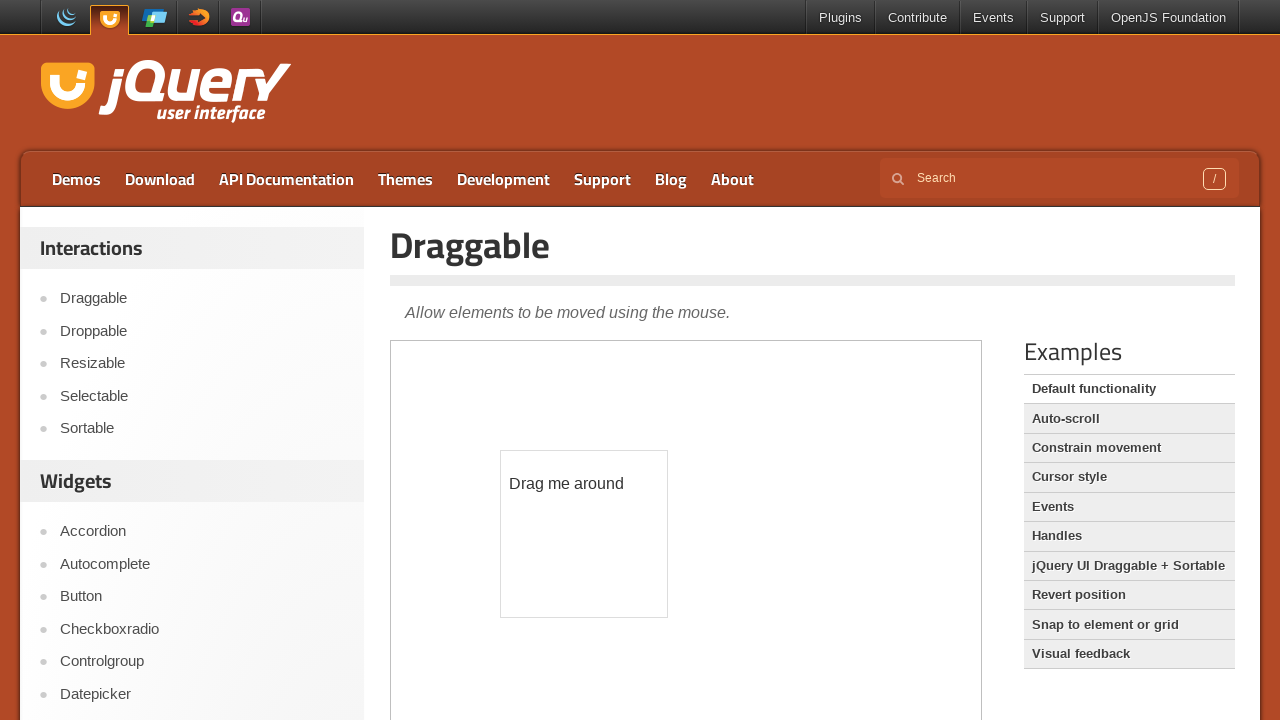

Released mouse button to complete drag operation at (584, 534)
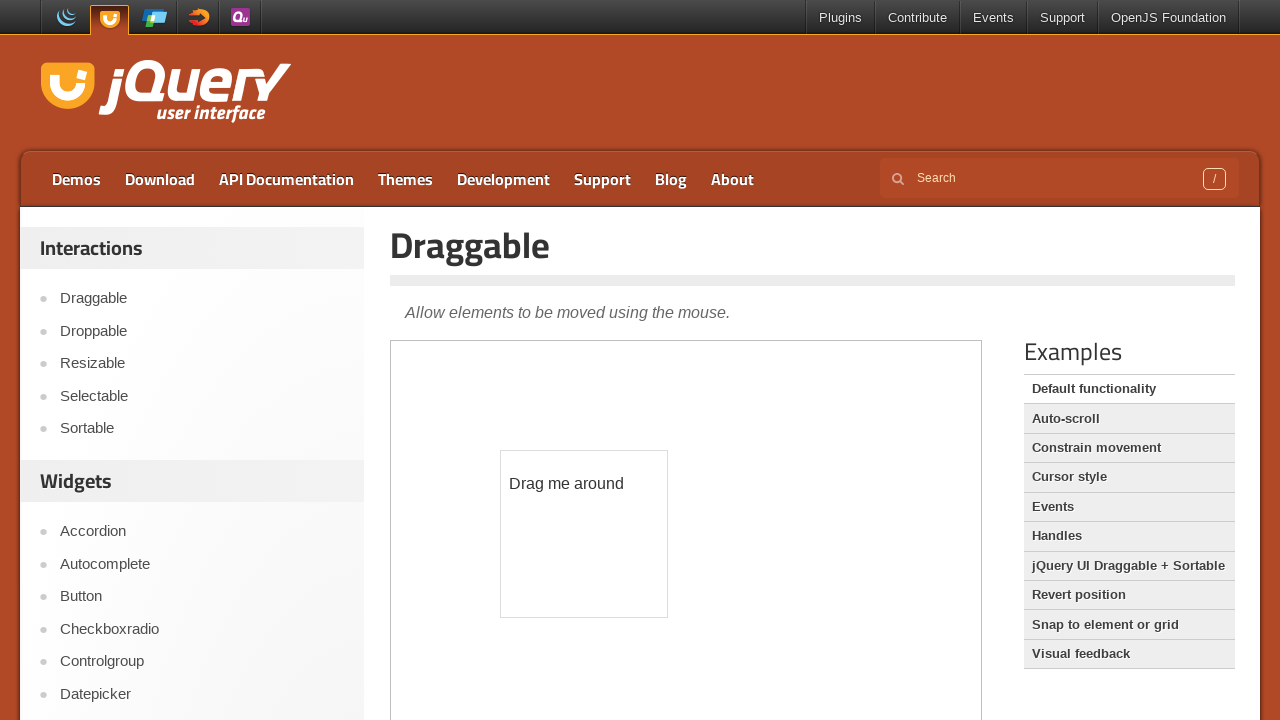

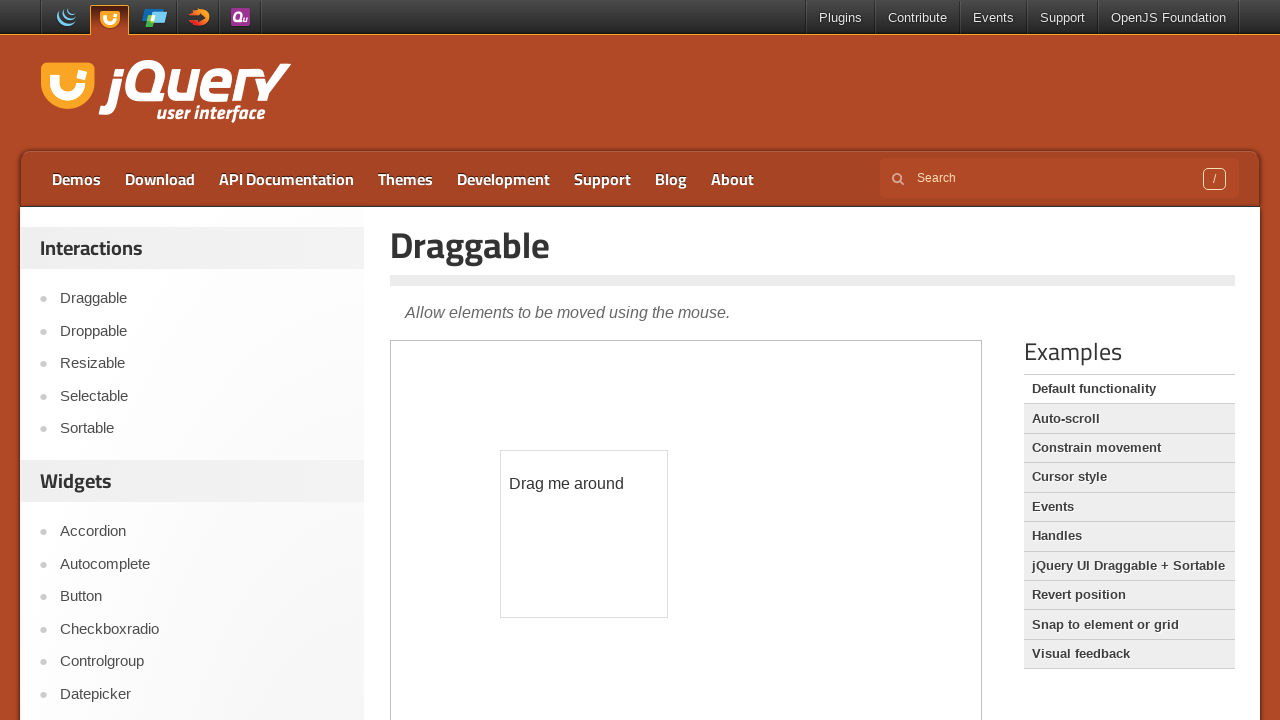